Tests opening a new browser window by clicking a link, switching to the new tab, and verifying the new window displays the expected "New Window" text

Starting URL: https://the-internet.herokuapp.com/windows

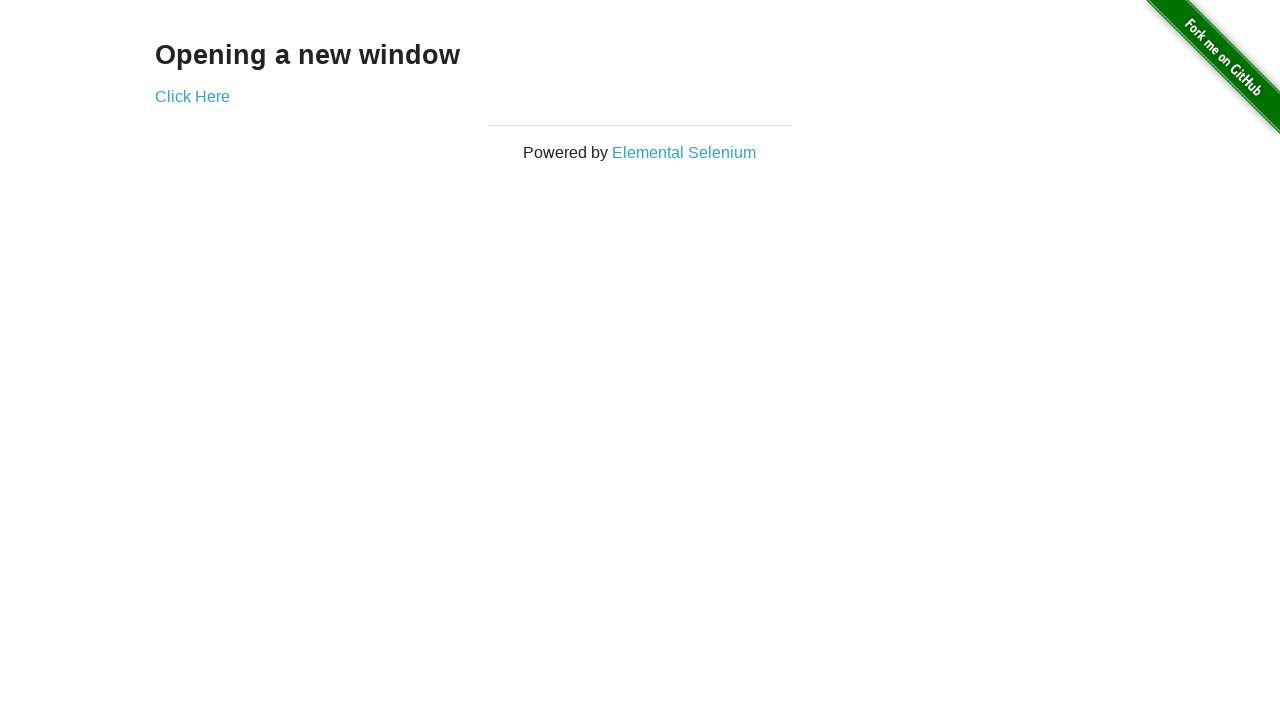

Clicked 'Click Here' link to open new window at (192, 96) on xpath=//*[@id='content']/div/a
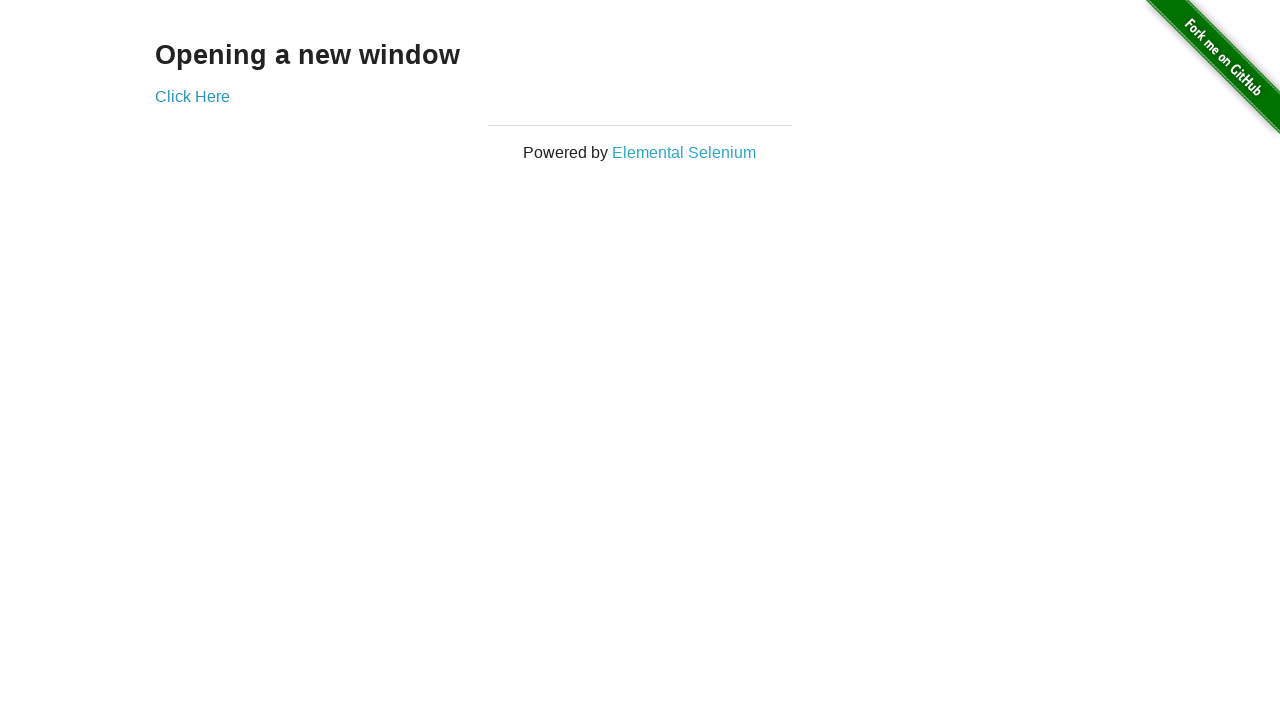

New tab/window opened and captured at (192, 96) on xpath=//*[@id='content']/div/a
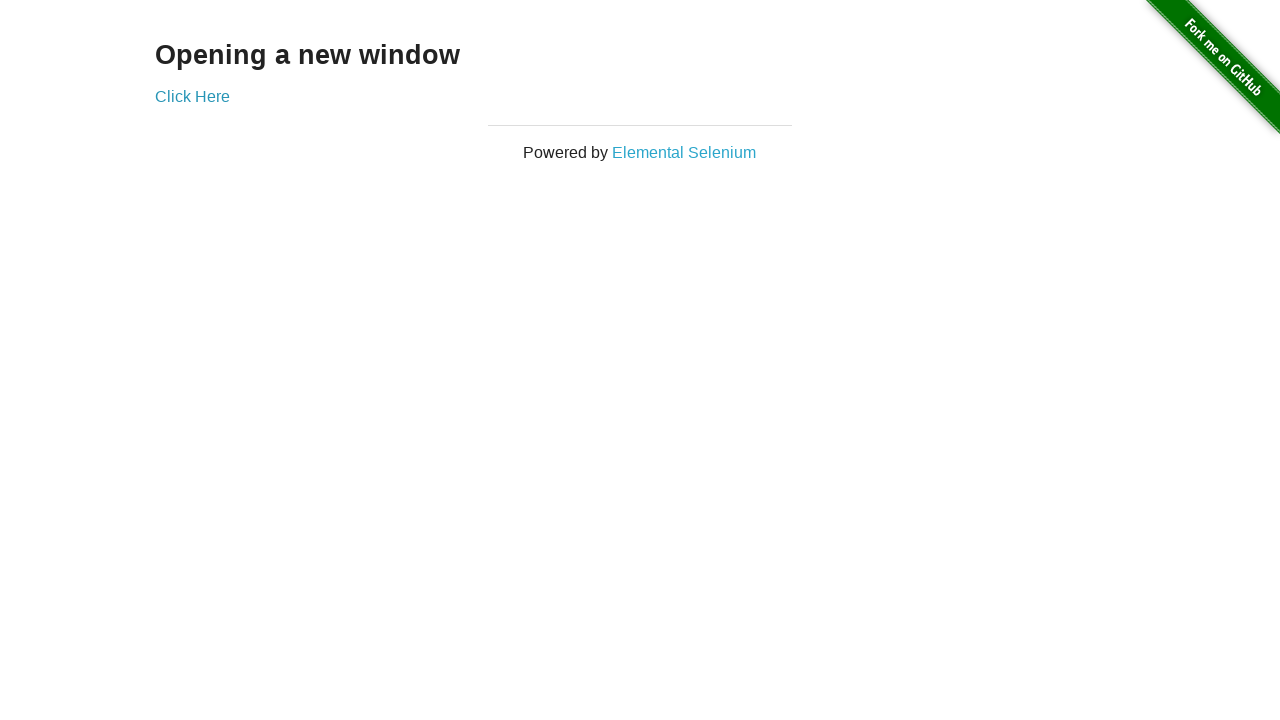

New page finished loading
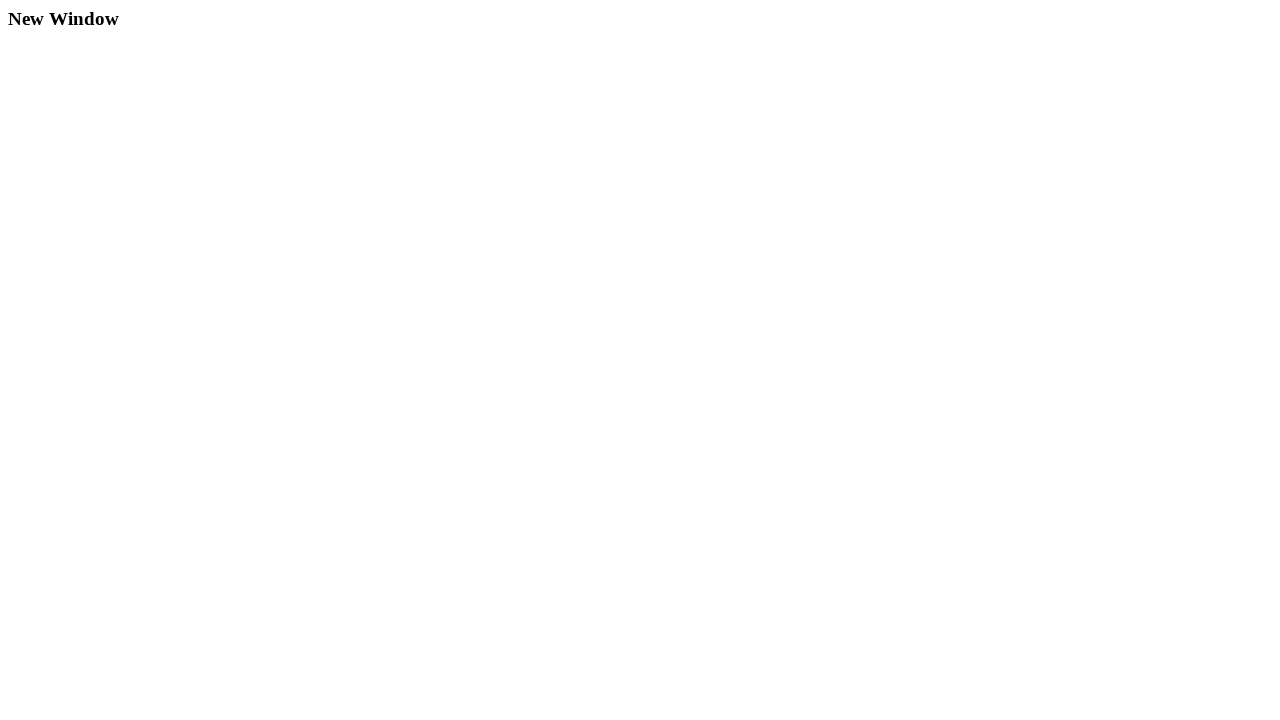

New Window heading element loaded
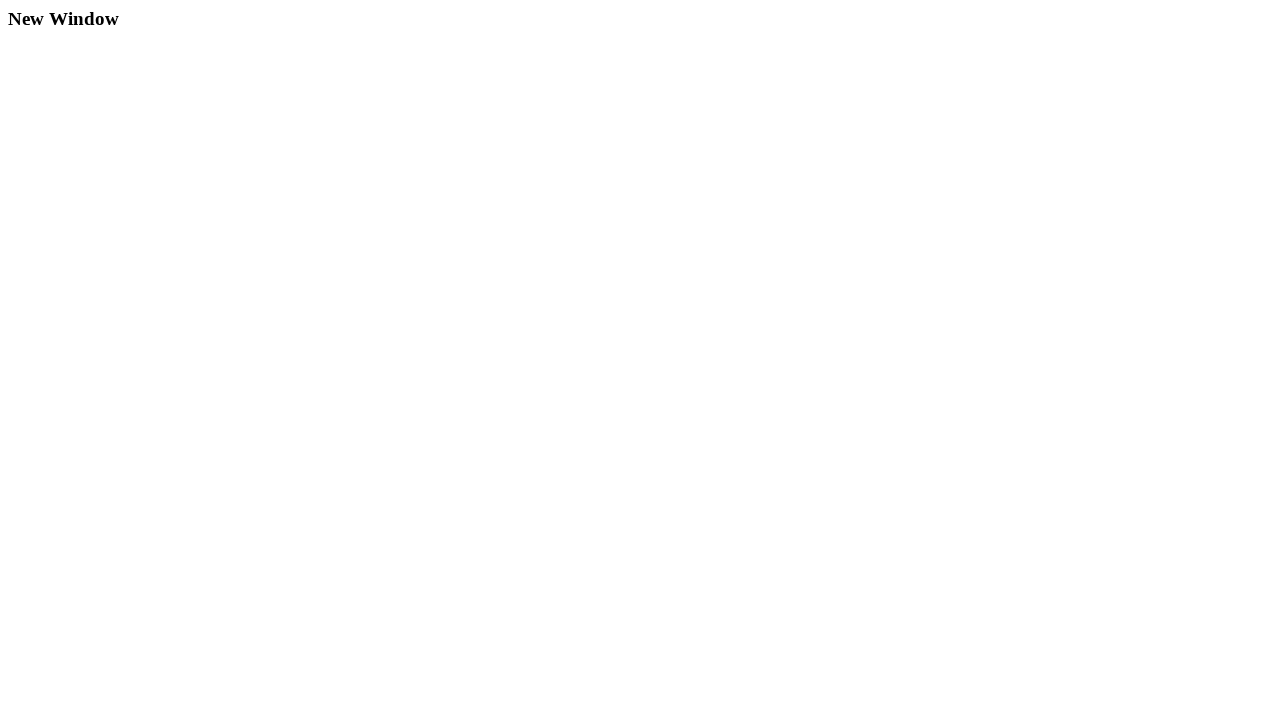

Verified new window displays 'New Window' text
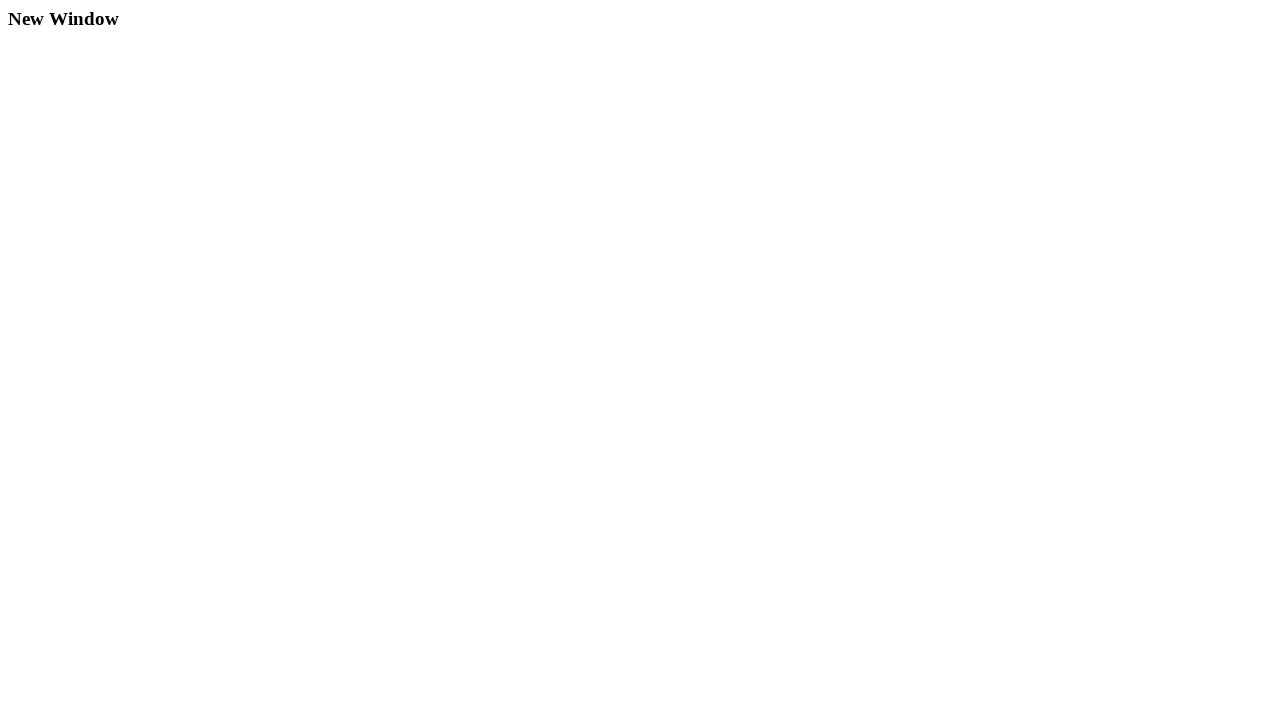

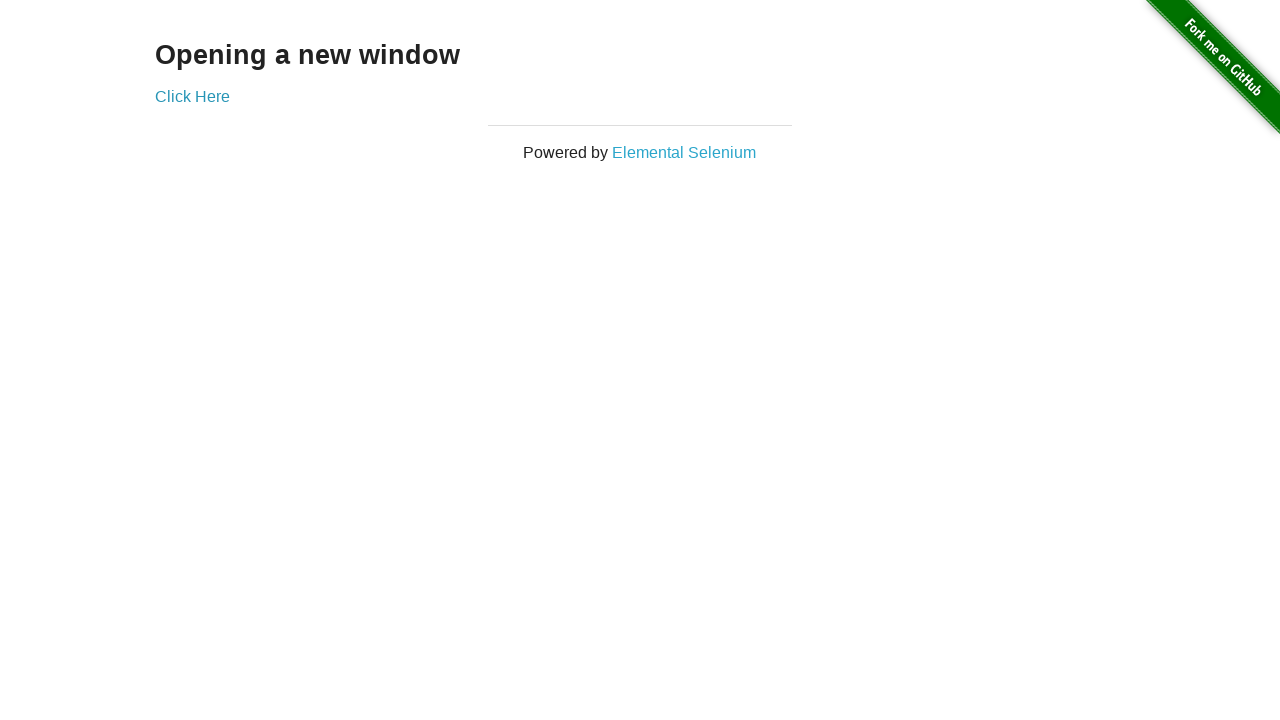